Tests dropdown selection by selecting a value from a single-select dropdown and multiple values from a multi-select dropdown.

Starting URL: https://demoqa.com/select-menu

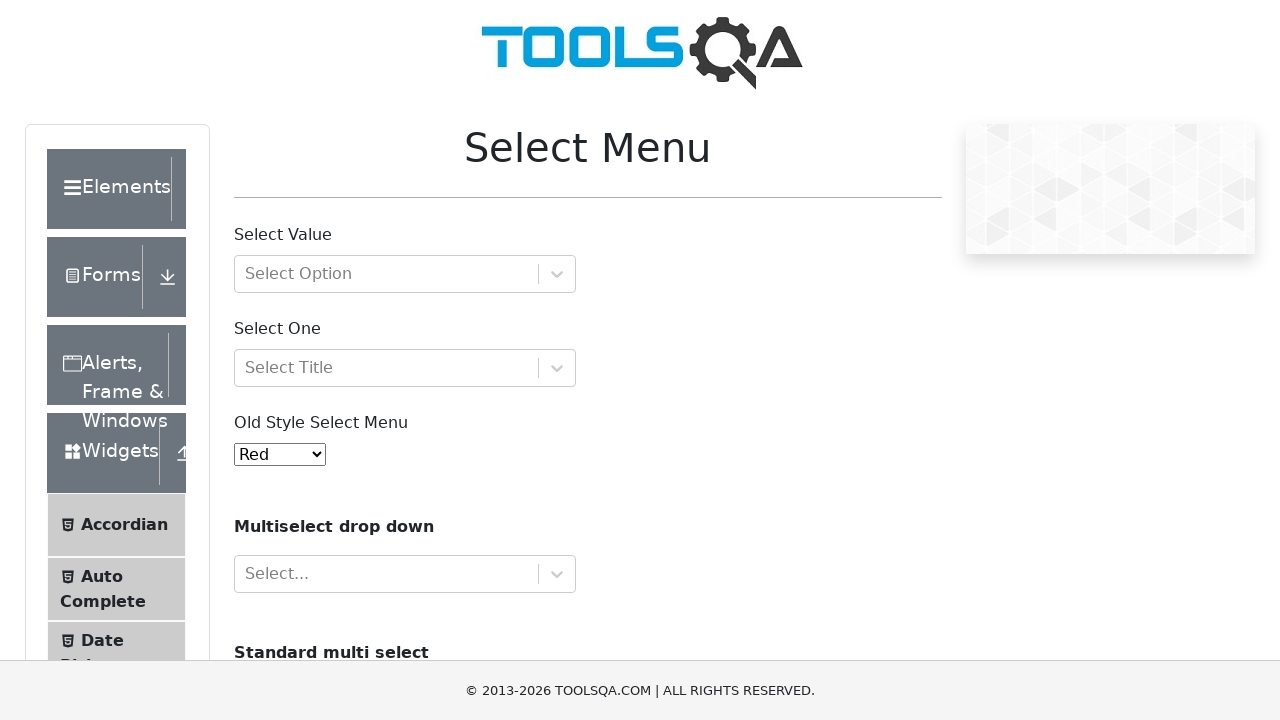

Selected value '5' from the old select menu dropdown on #oldSelectMenu
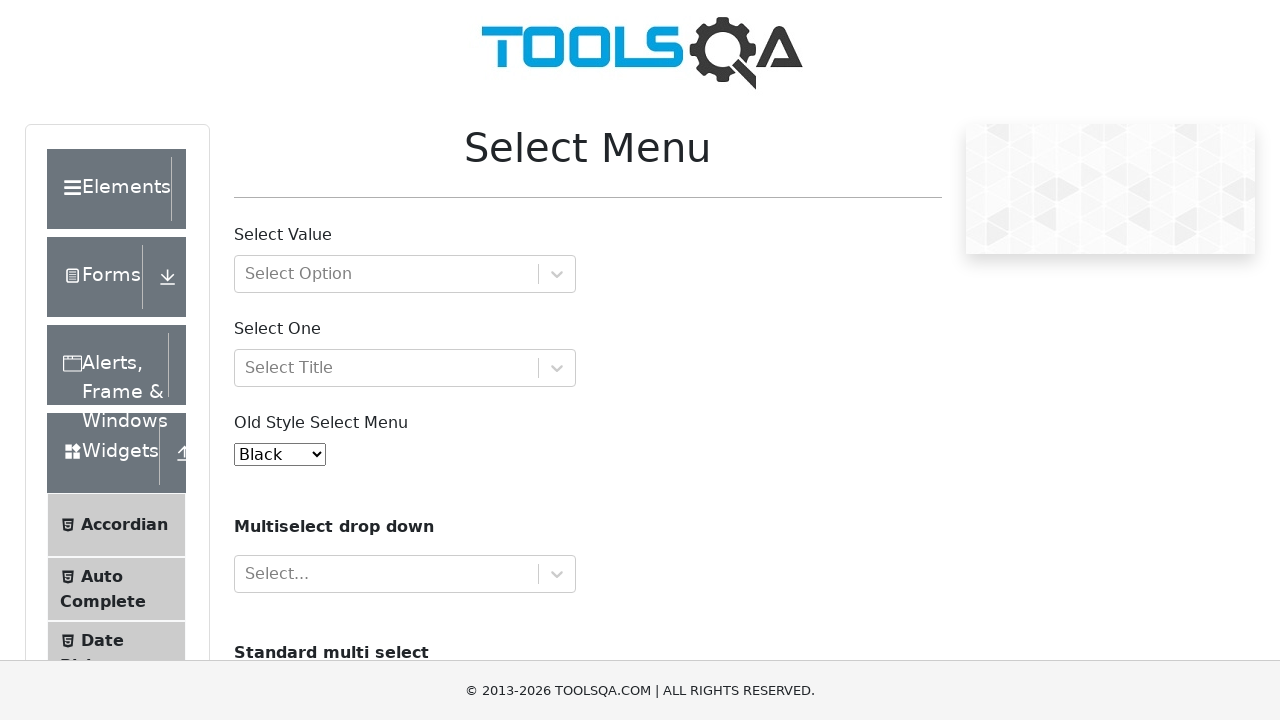

Selected multiple values 'volvo' and 'audi' from the cars multi-select dropdown on #cars
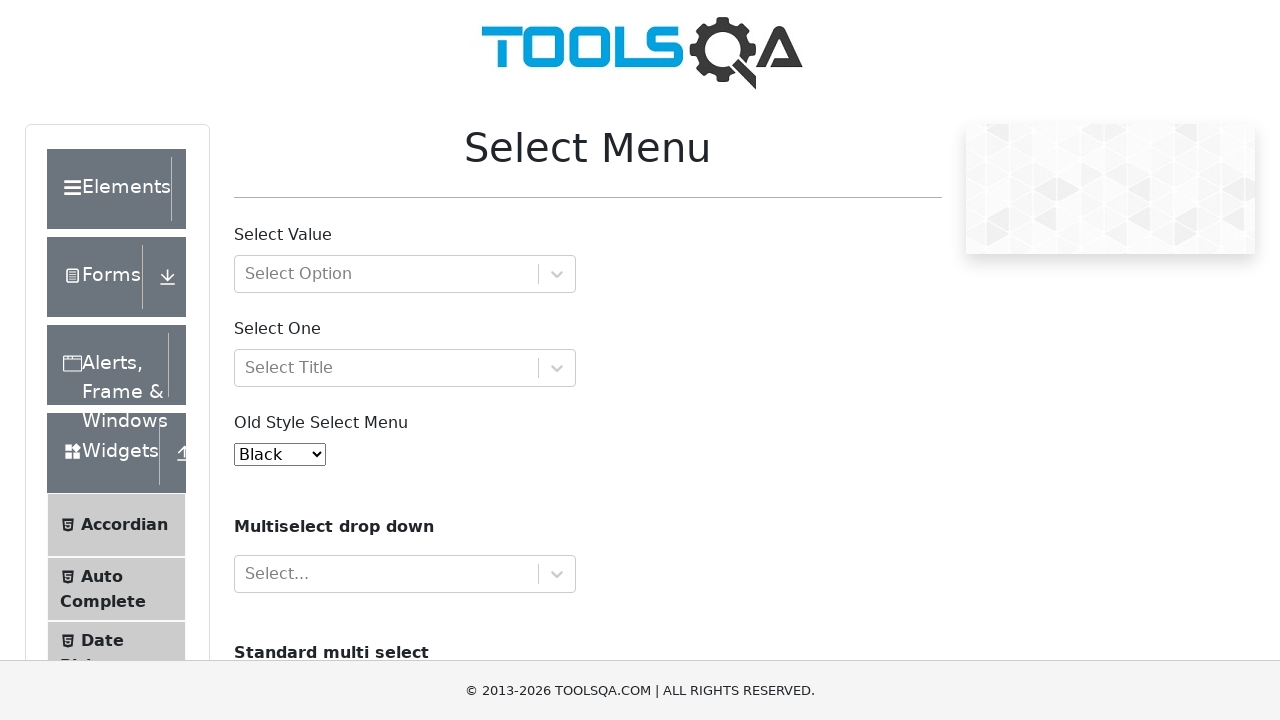

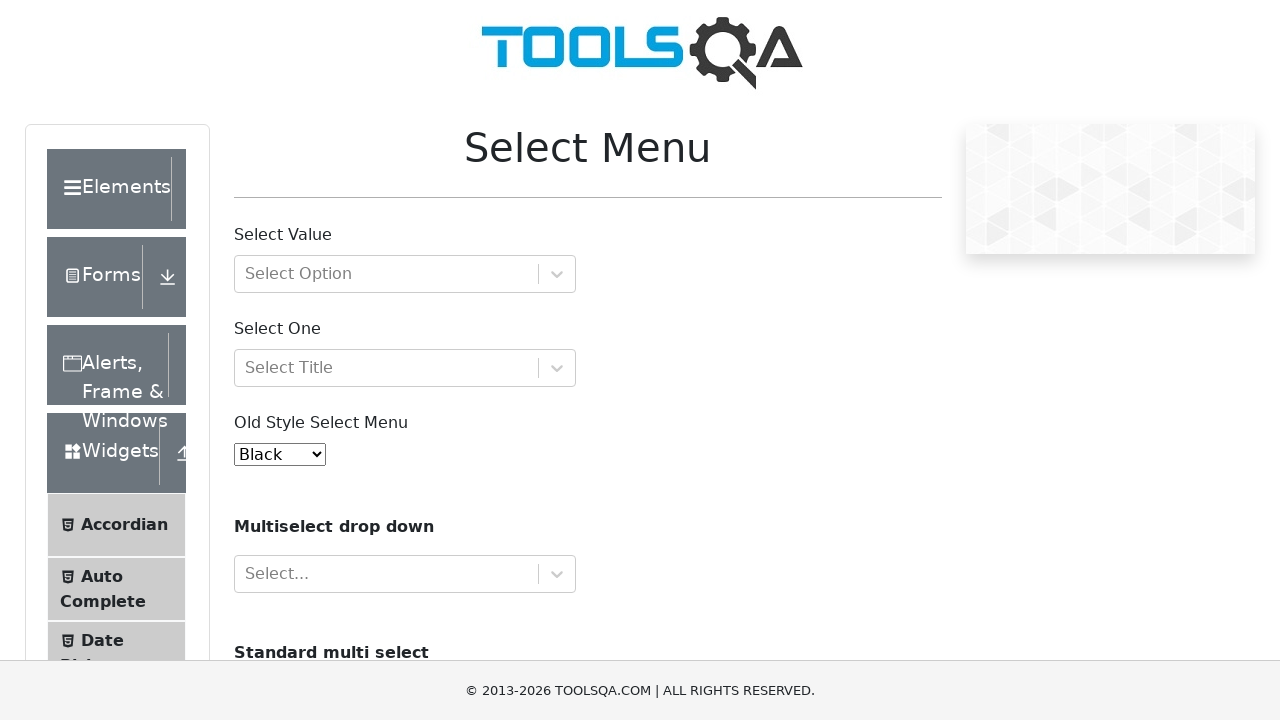